Tests filtering to display only completed items

Starting URL: https://demo.playwright.dev/todomvc

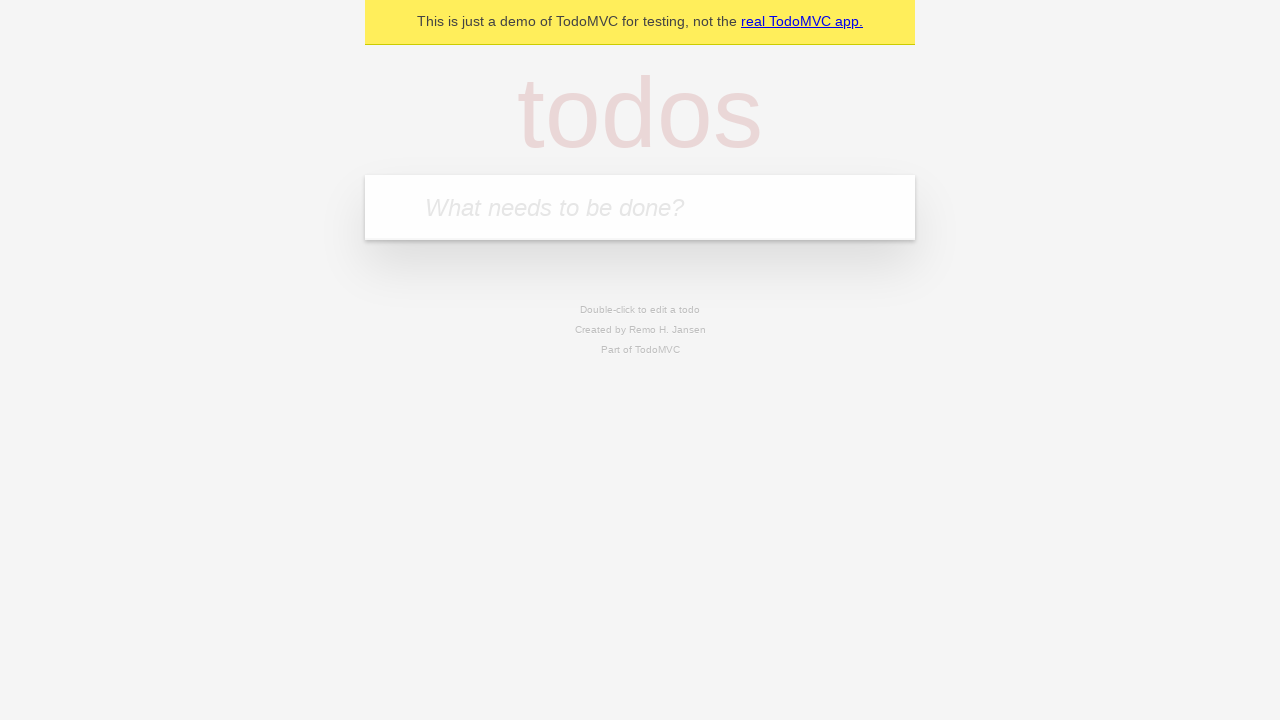

Filled todo input with 'buy some cheese' on internal:attr=[placeholder="What needs to be done?"i]
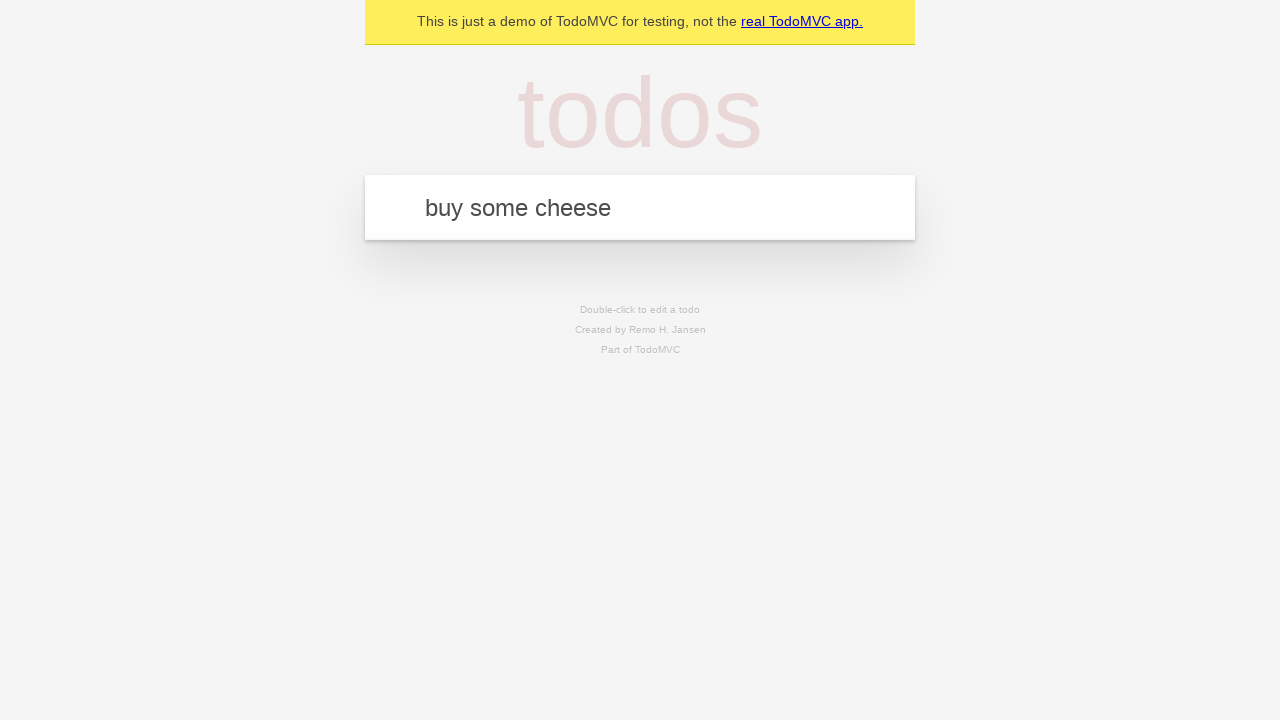

Pressed Enter to create todo 'buy some cheese' on internal:attr=[placeholder="What needs to be done?"i]
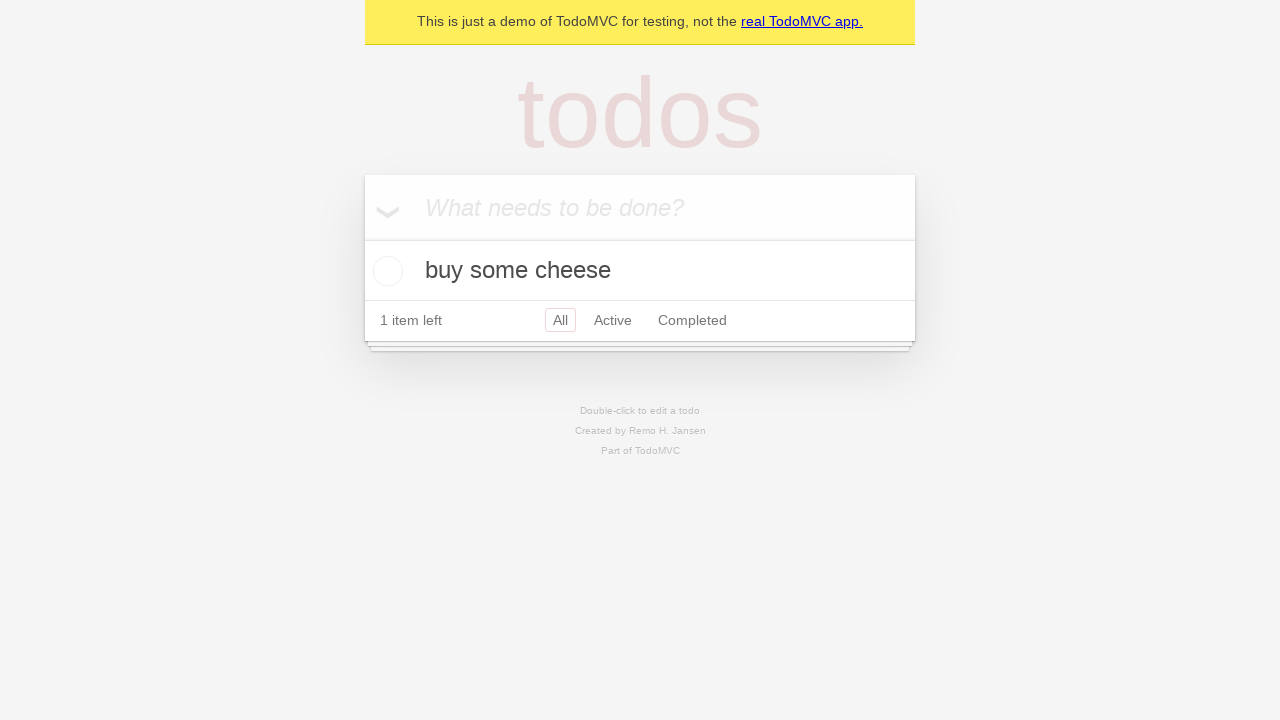

Filled todo input with 'feed the cat' on internal:attr=[placeholder="What needs to be done?"i]
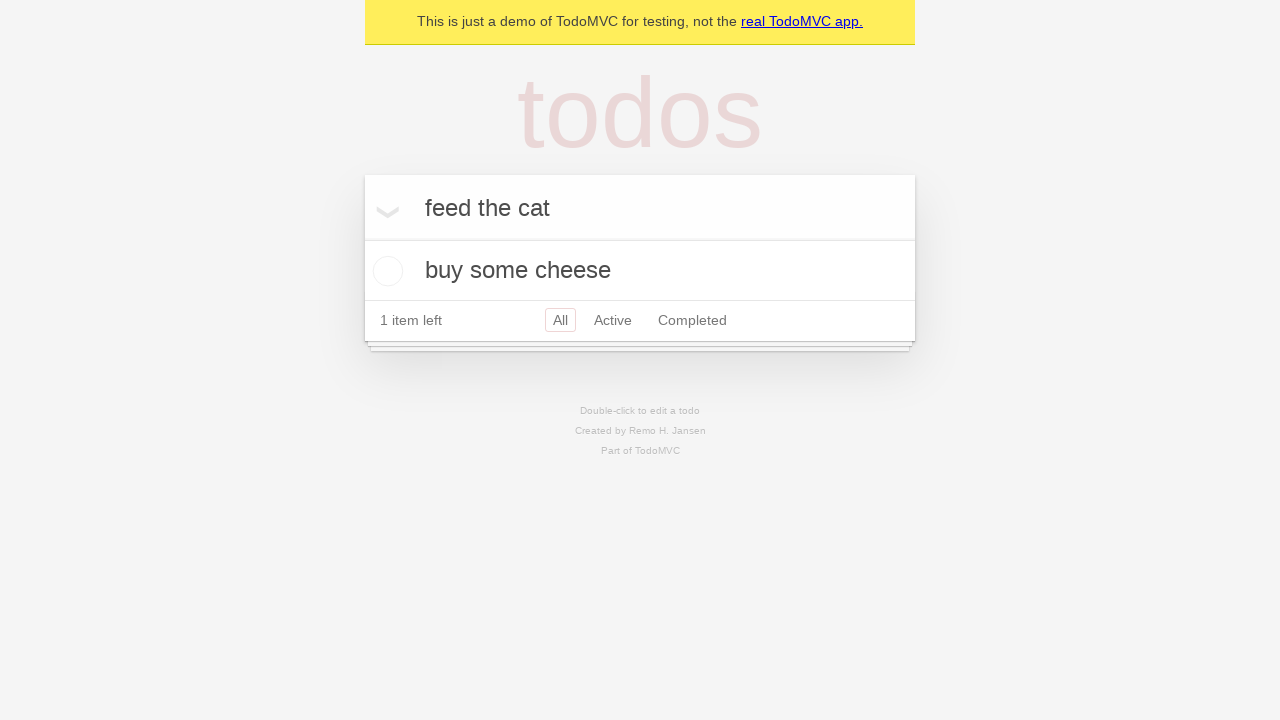

Pressed Enter to create todo 'feed the cat' on internal:attr=[placeholder="What needs to be done?"i]
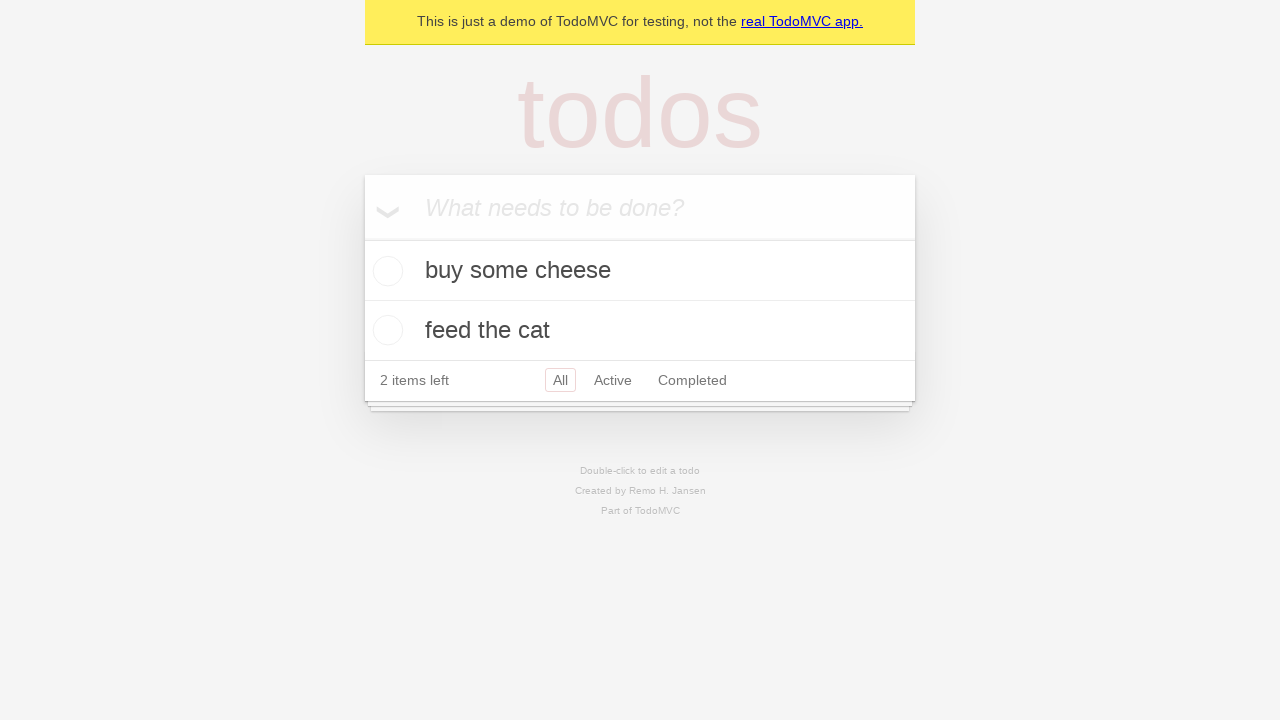

Filled todo input with 'book a doctors appointment' on internal:attr=[placeholder="What needs to be done?"i]
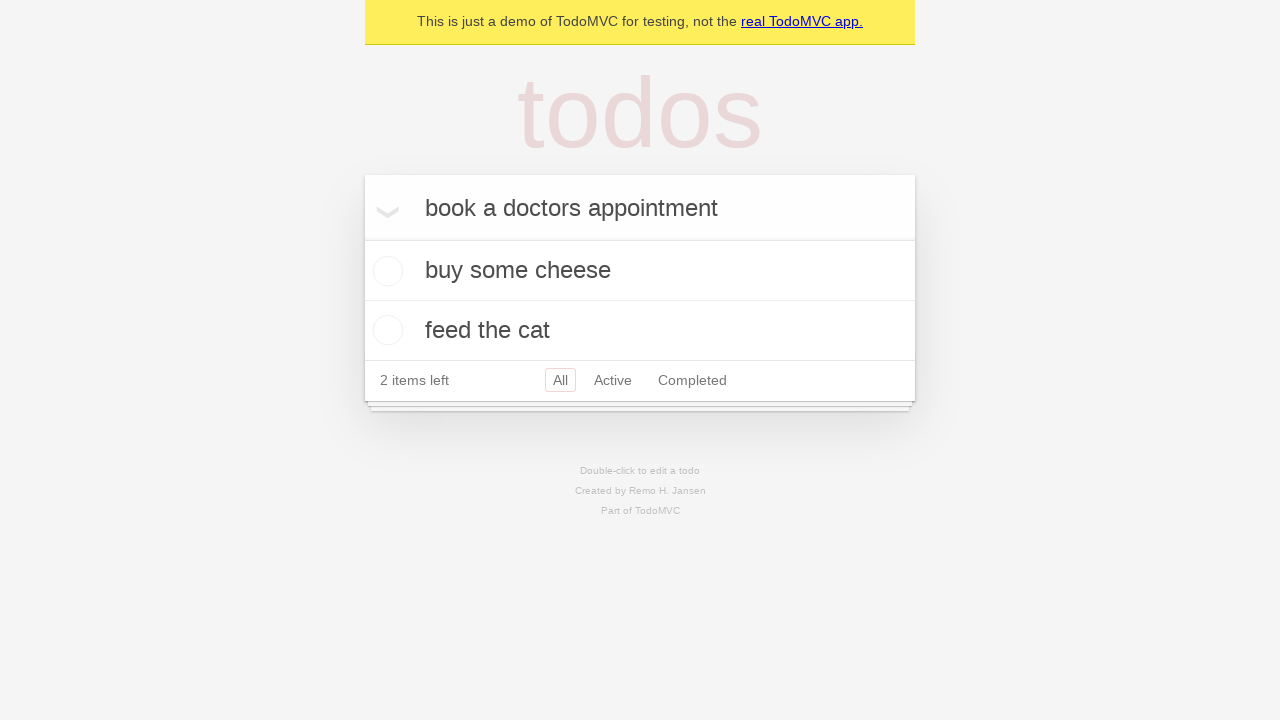

Pressed Enter to create todo 'book a doctors appointment' on internal:attr=[placeholder="What needs to be done?"i]
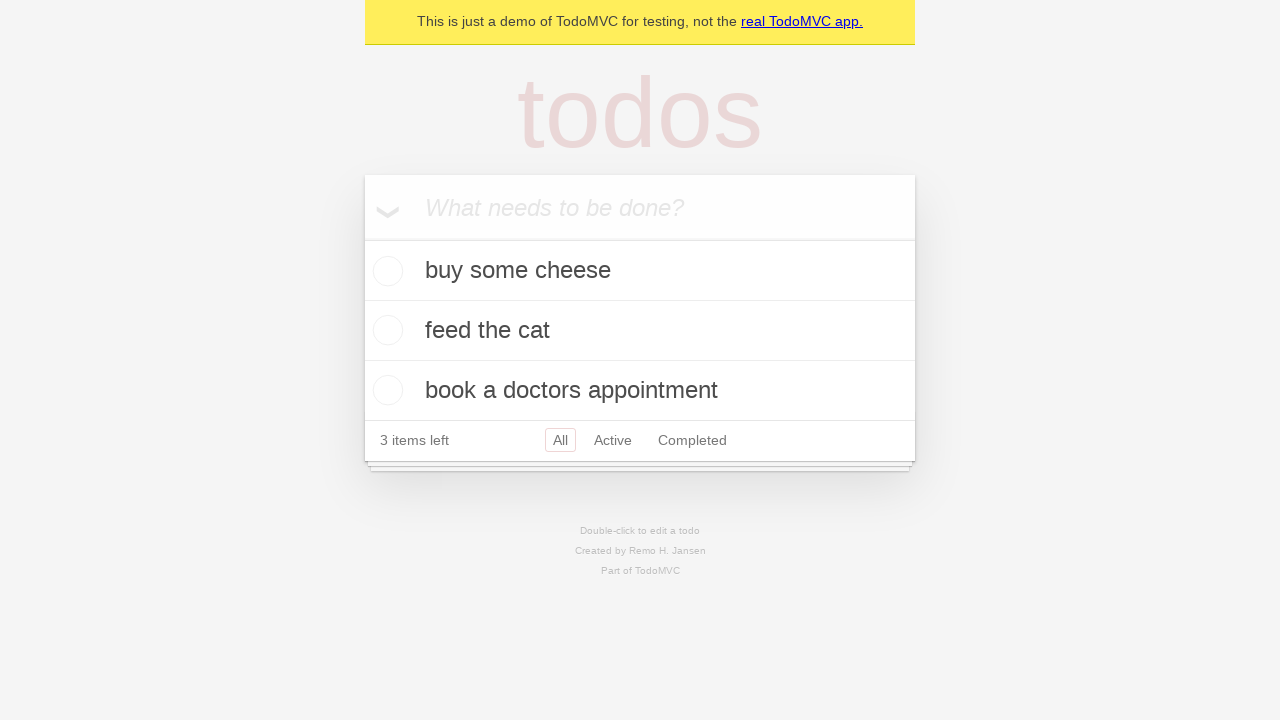

Checked the second todo item (feed the cat) at (385, 330) on internal:testid=[data-testid="todo-item"s] >> nth=1 >> internal:role=checkbox
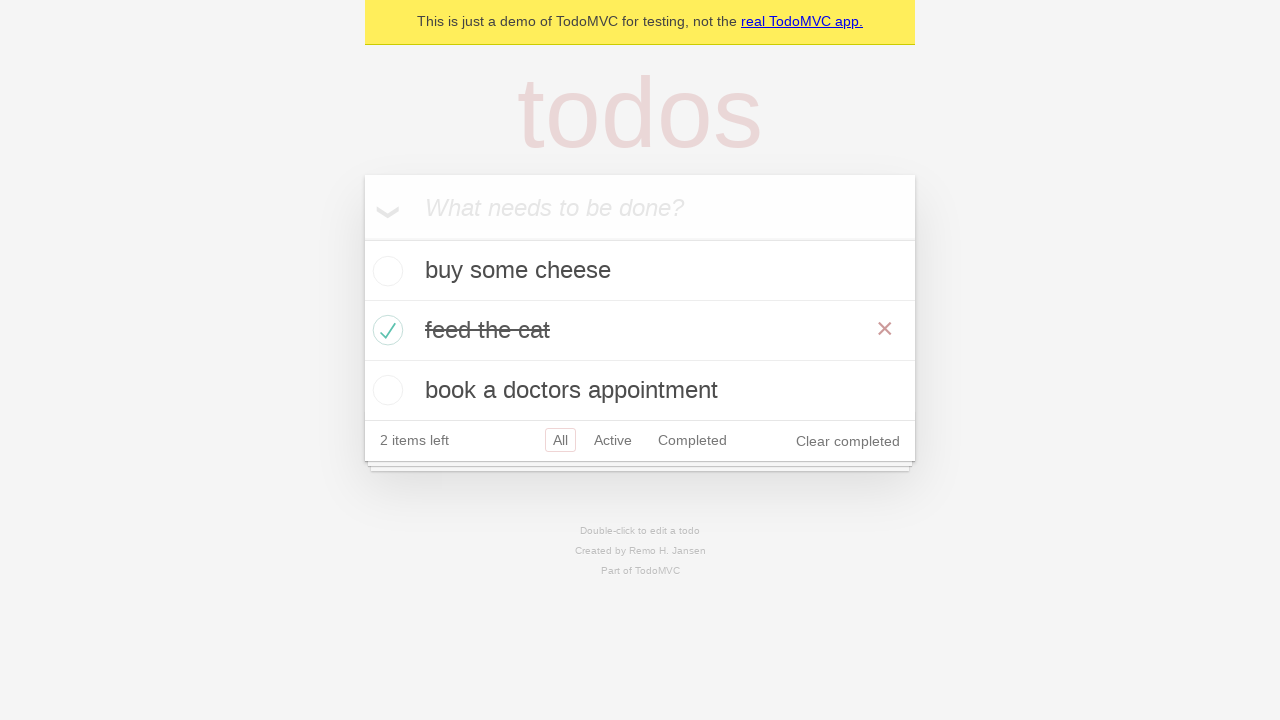

Clicked Completed filter to display only completed items at (692, 440) on internal:role=link[name="Completed"i]
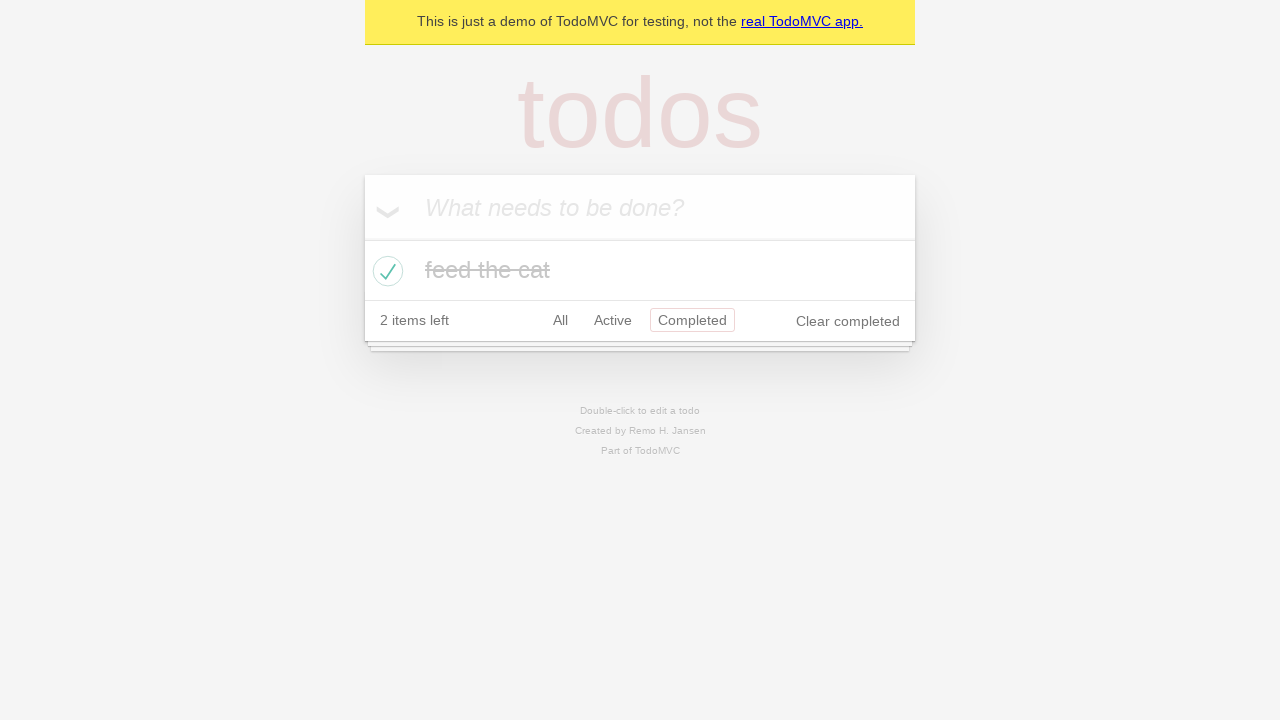

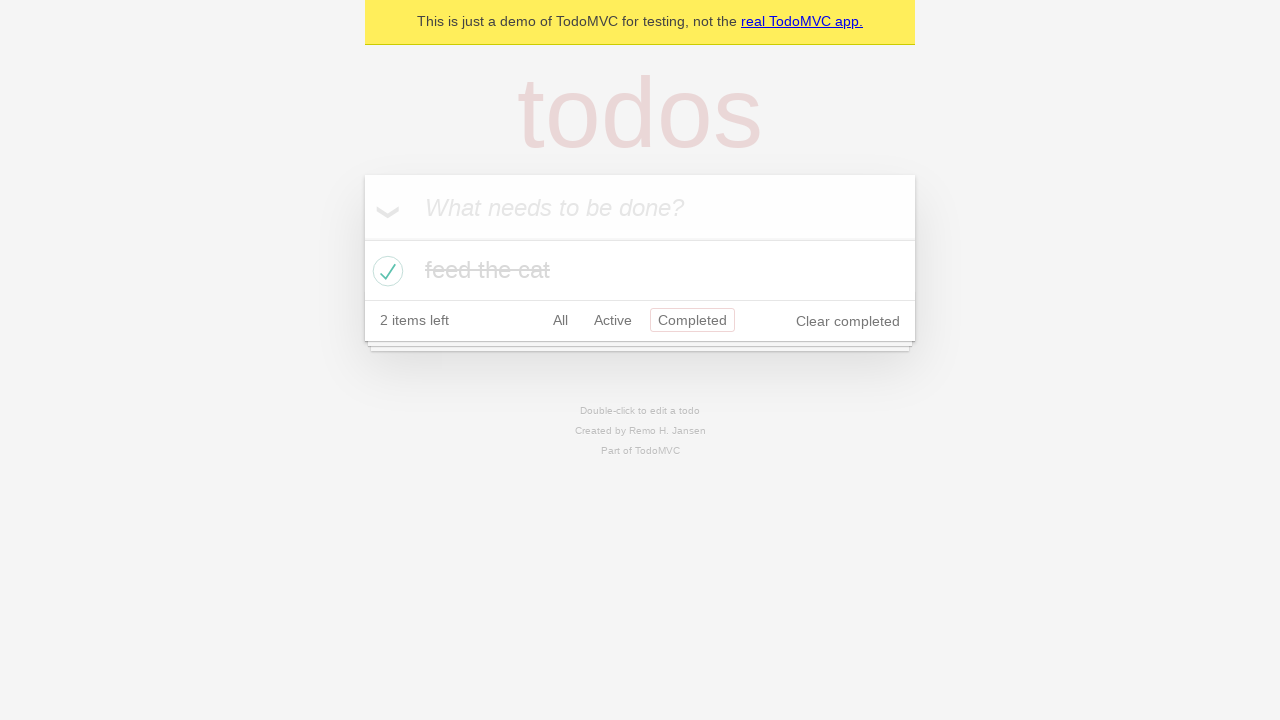